Tests a text-to-speech web application by entering text into an input field, clicking a button to trigger speech synthesis, and then clearing the input for multiple text entries.

Starting URL: https://tts.5e7en.me/

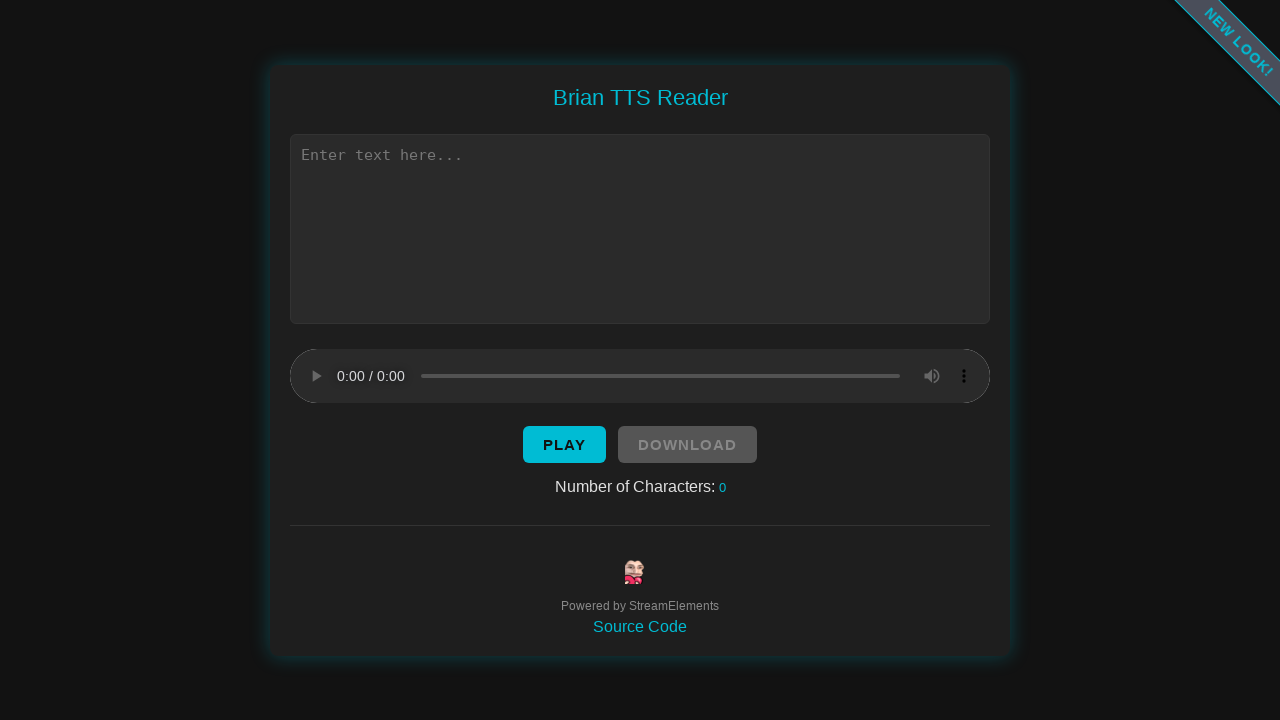

Clicked on the text input field at (640, 228) on xpath=//*[@id="text"]
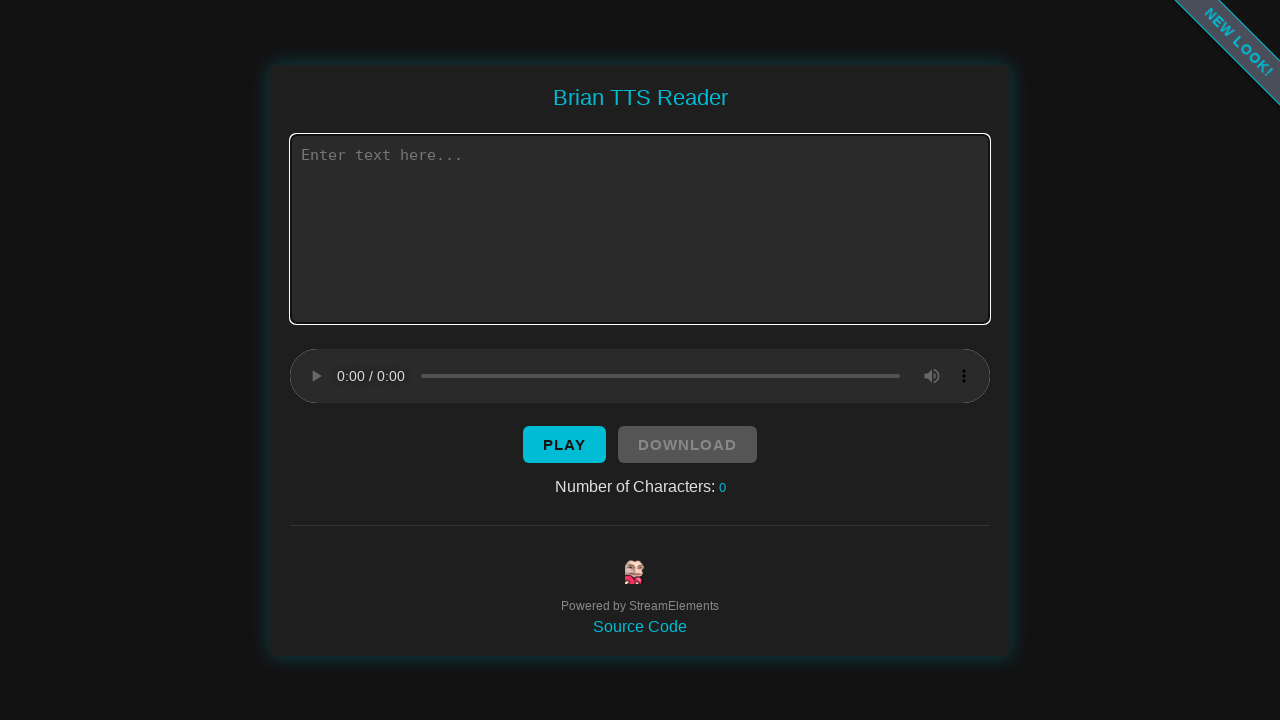

Entered 'hello' into the text input field on //*[@id="text"]
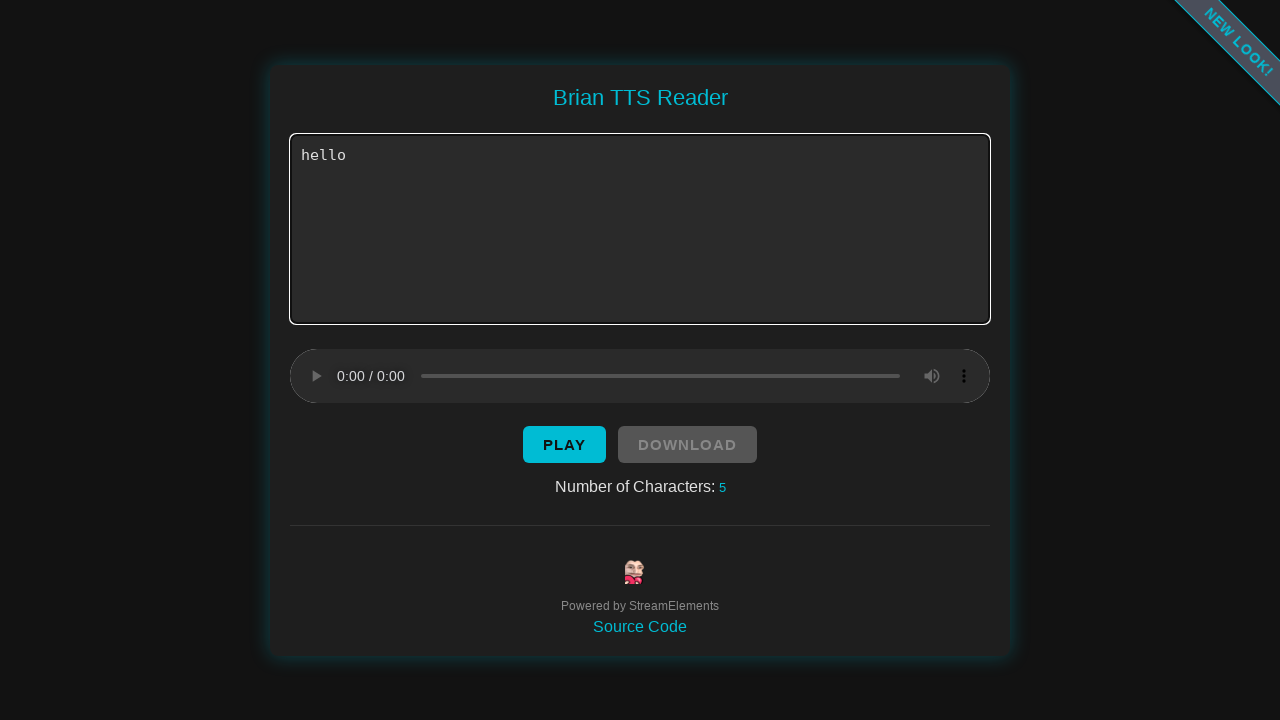

Clicked the speak button to trigger speech synthesis at (564, 444) on xpath=//*[@id="button"]
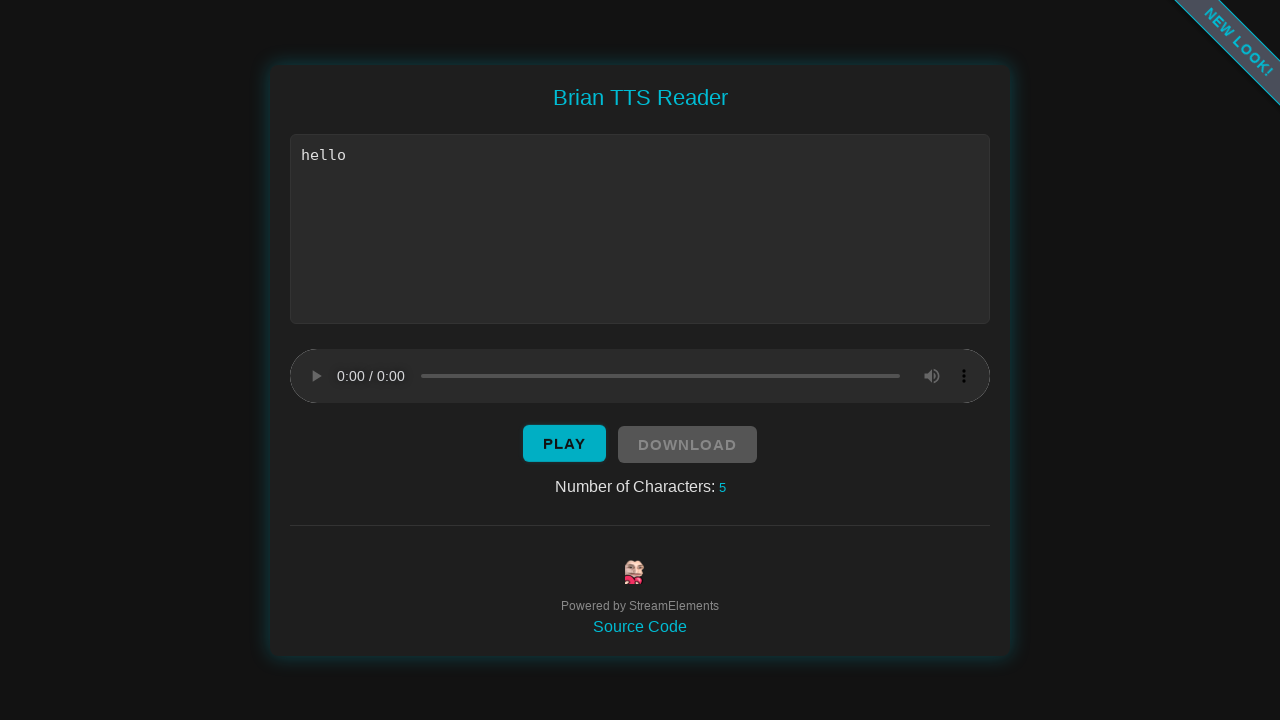

Waited 1 second for speech synthesis to complete
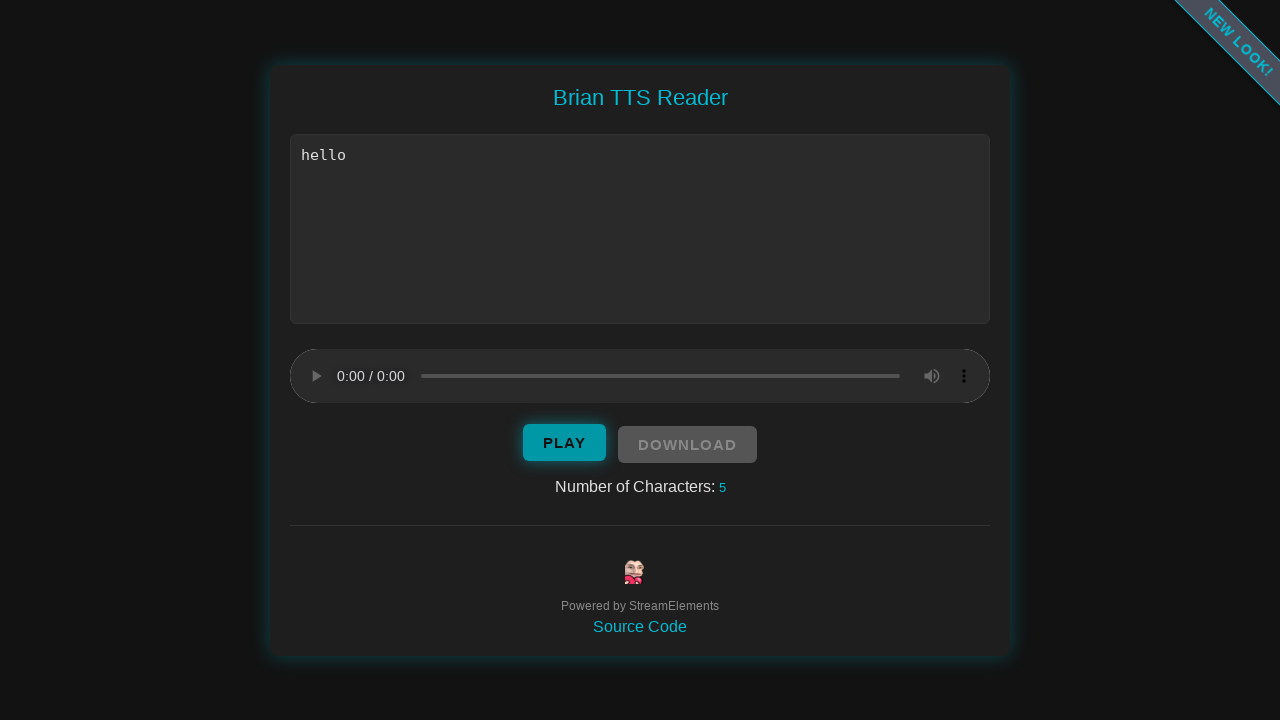

Cleared the text input field on //*[@id="text"]
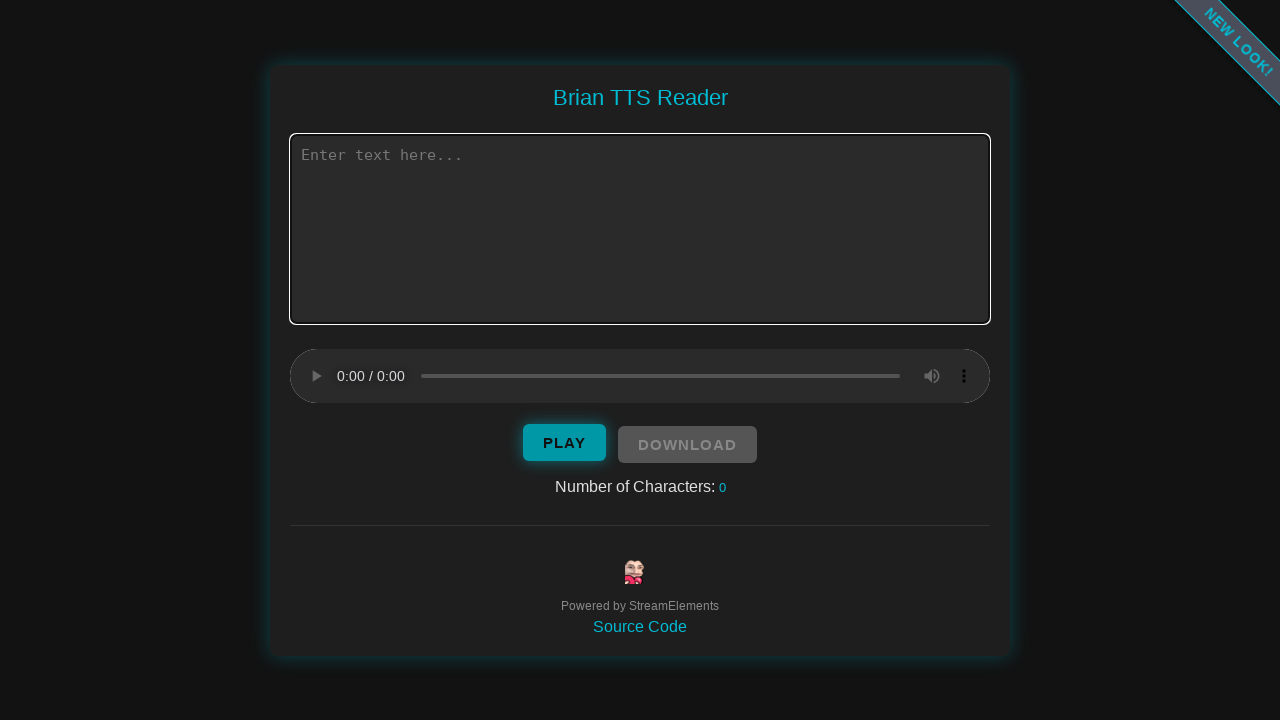

Clicked on the text input field for second interaction at (640, 228) on xpath=//*[@id="text"]
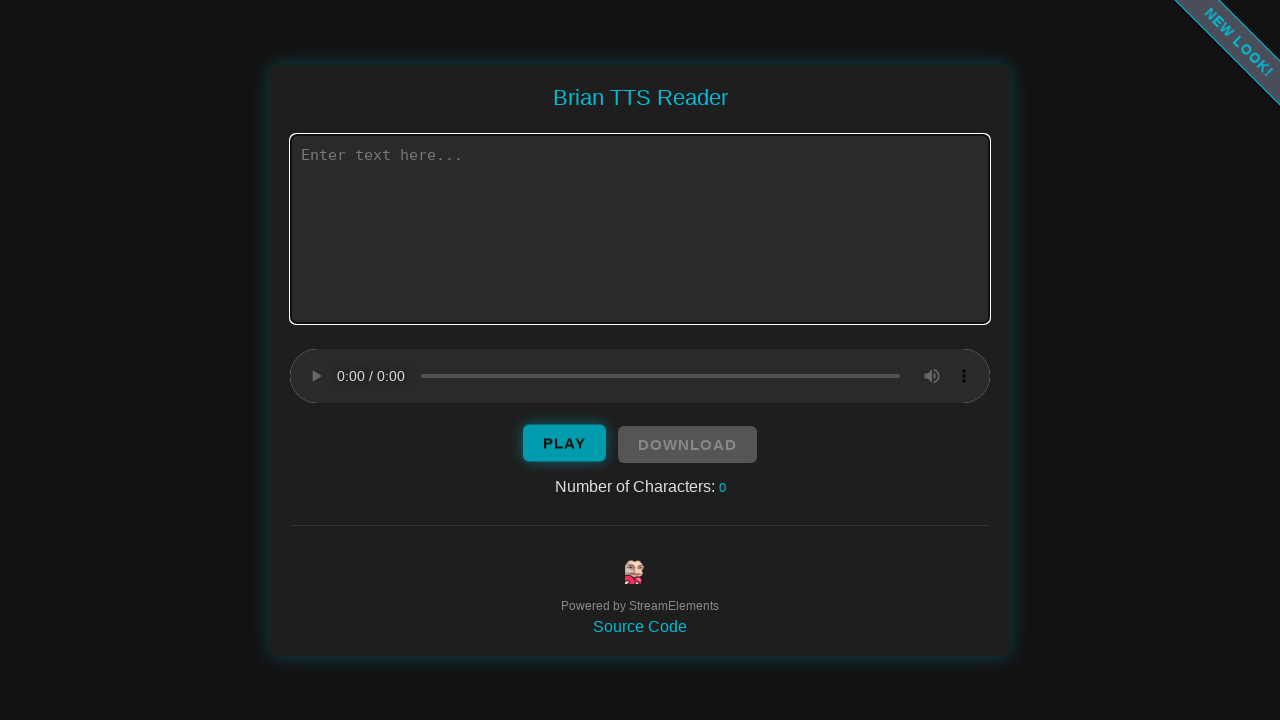

Entered 'hey there i am your assistant' into the text input field on //*[@id="text"]
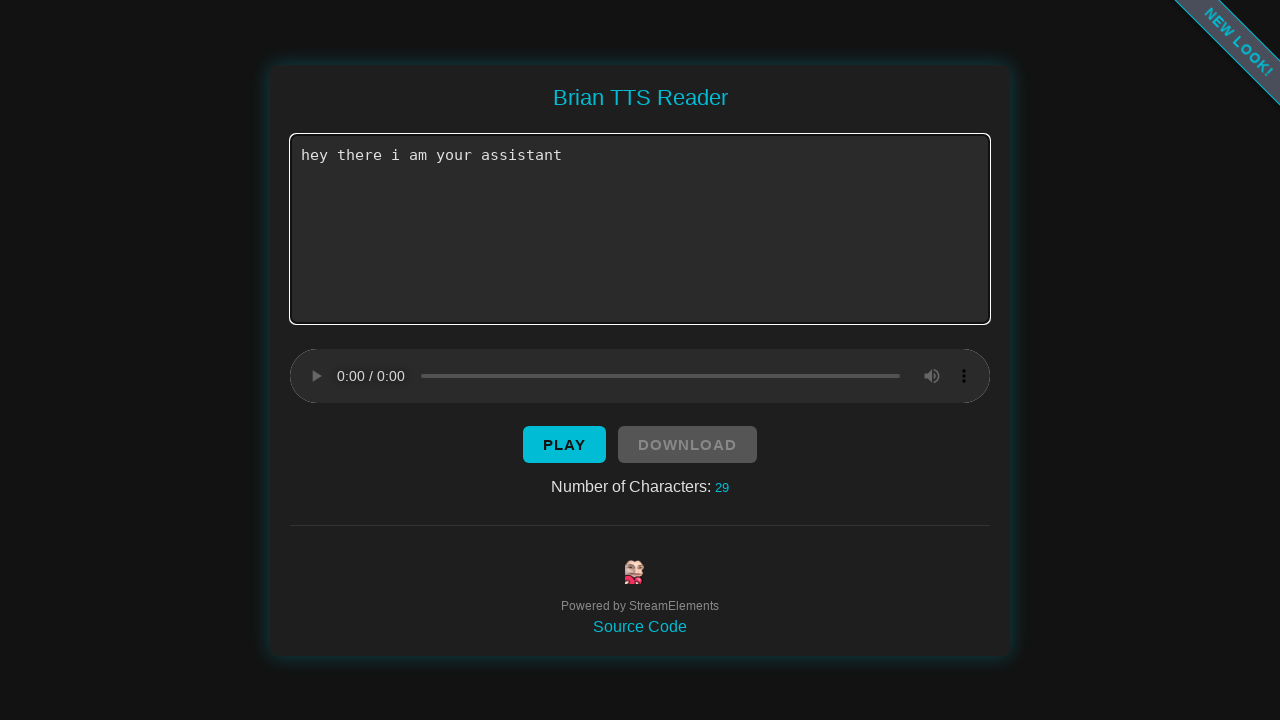

Clicked the speak button to trigger speech synthesis for second text at (564, 444) on xpath=//*[@id="button"]
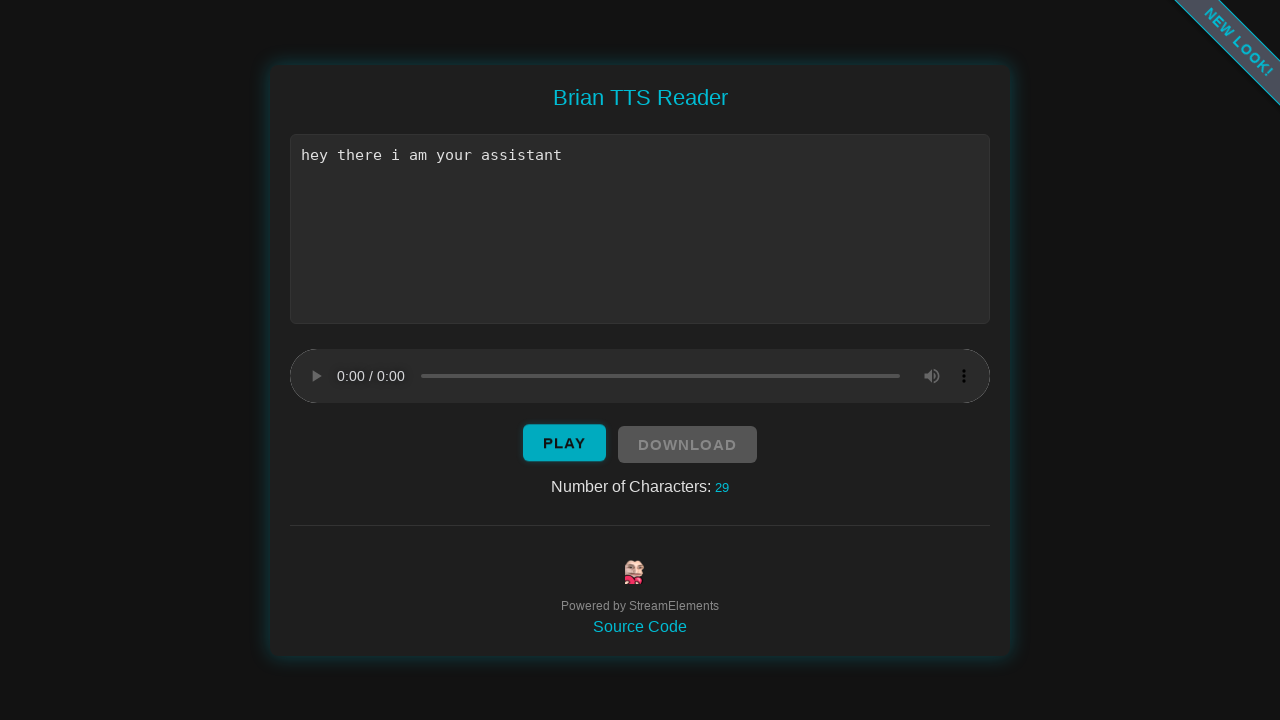

Waited 3 seconds for speech synthesis to complete
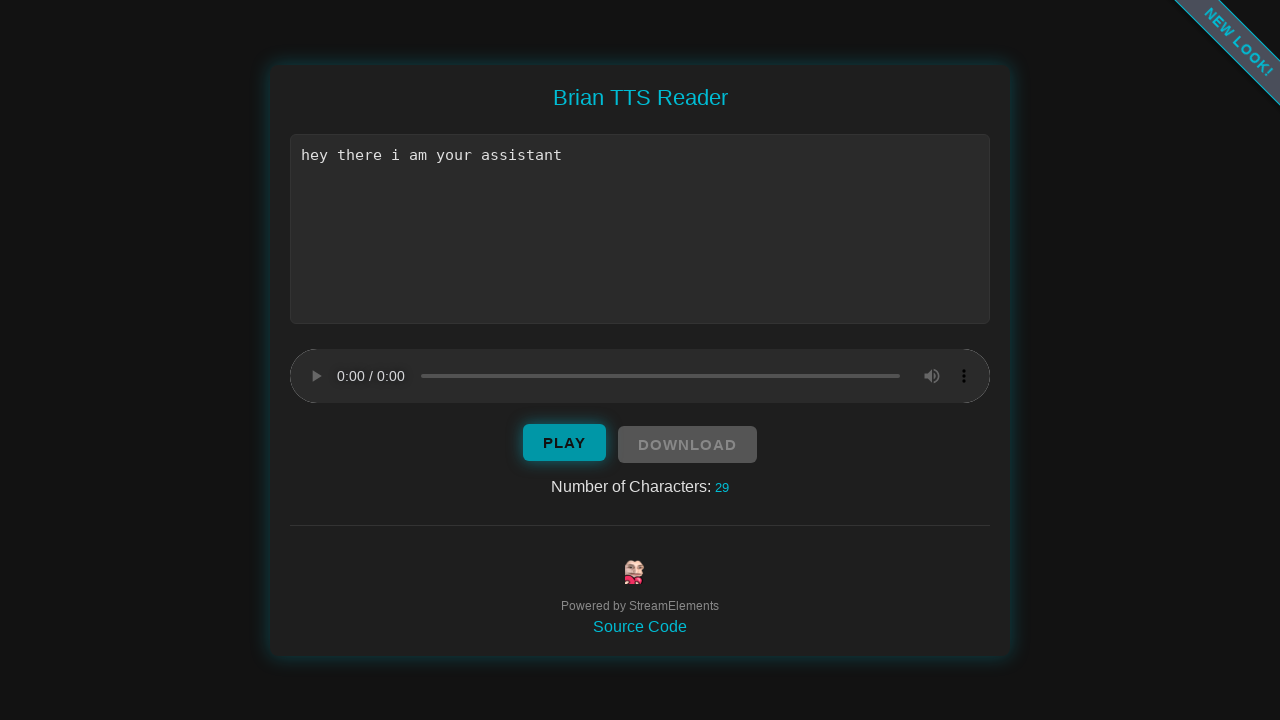

Cleared the text input field on //*[@id="text"]
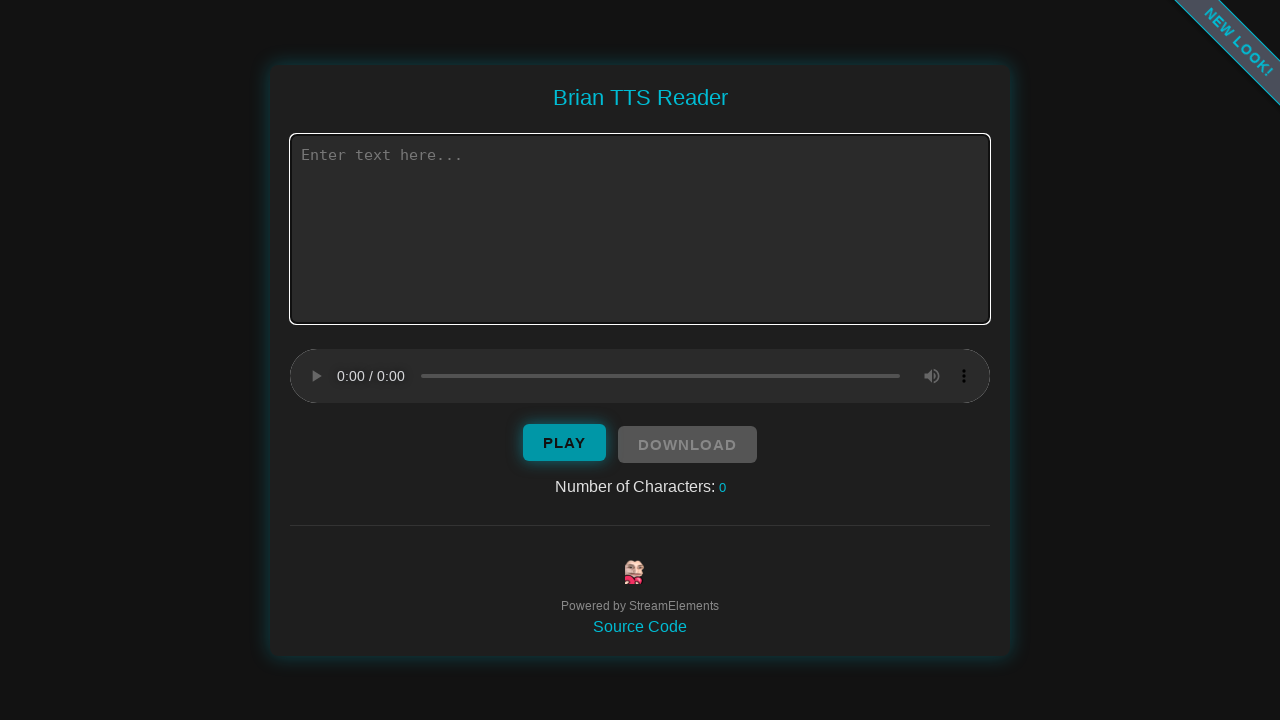

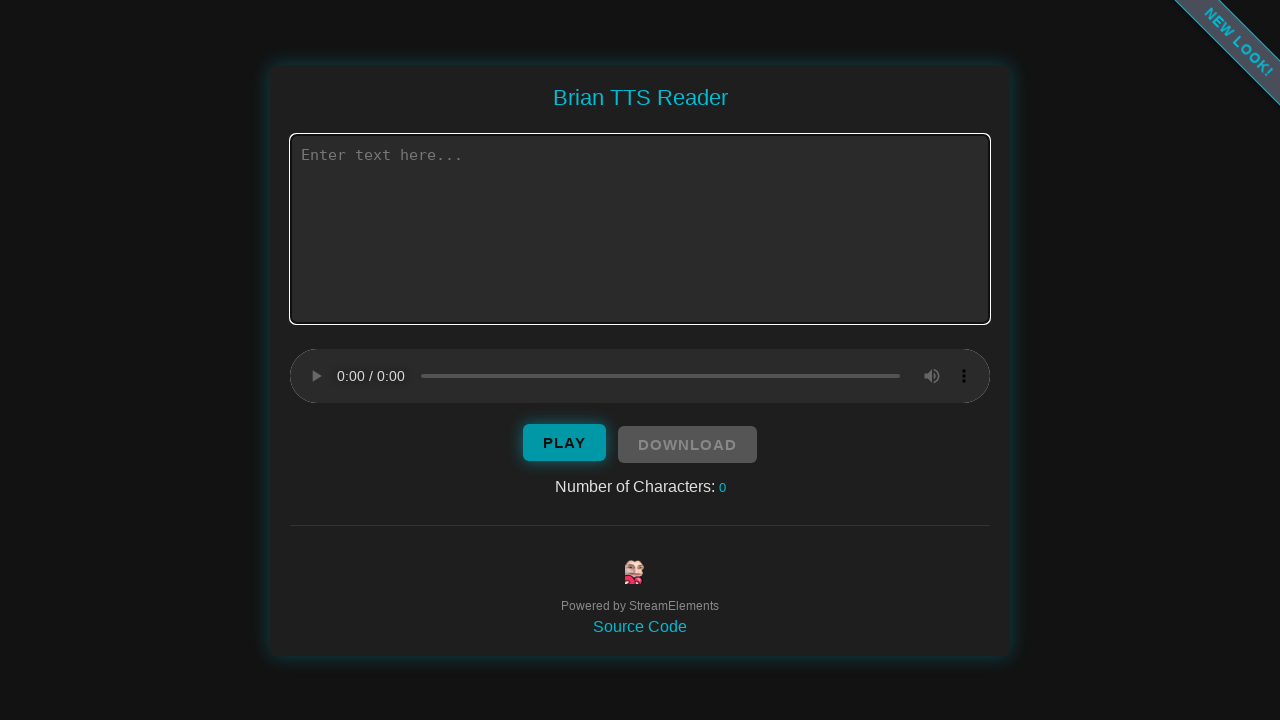